Tests adding multiple todo items and verifies they appear in the list

Starting URL: https://demo.playwright.dev/todomvc

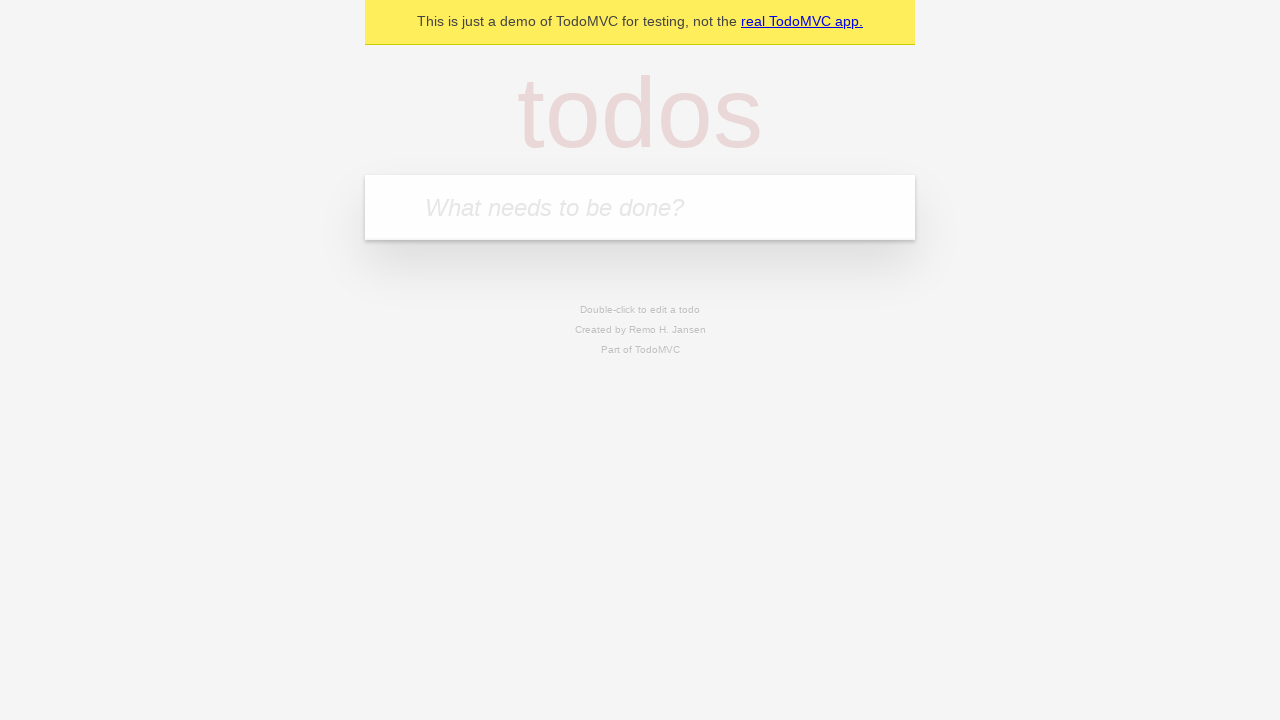

Located the todo input field
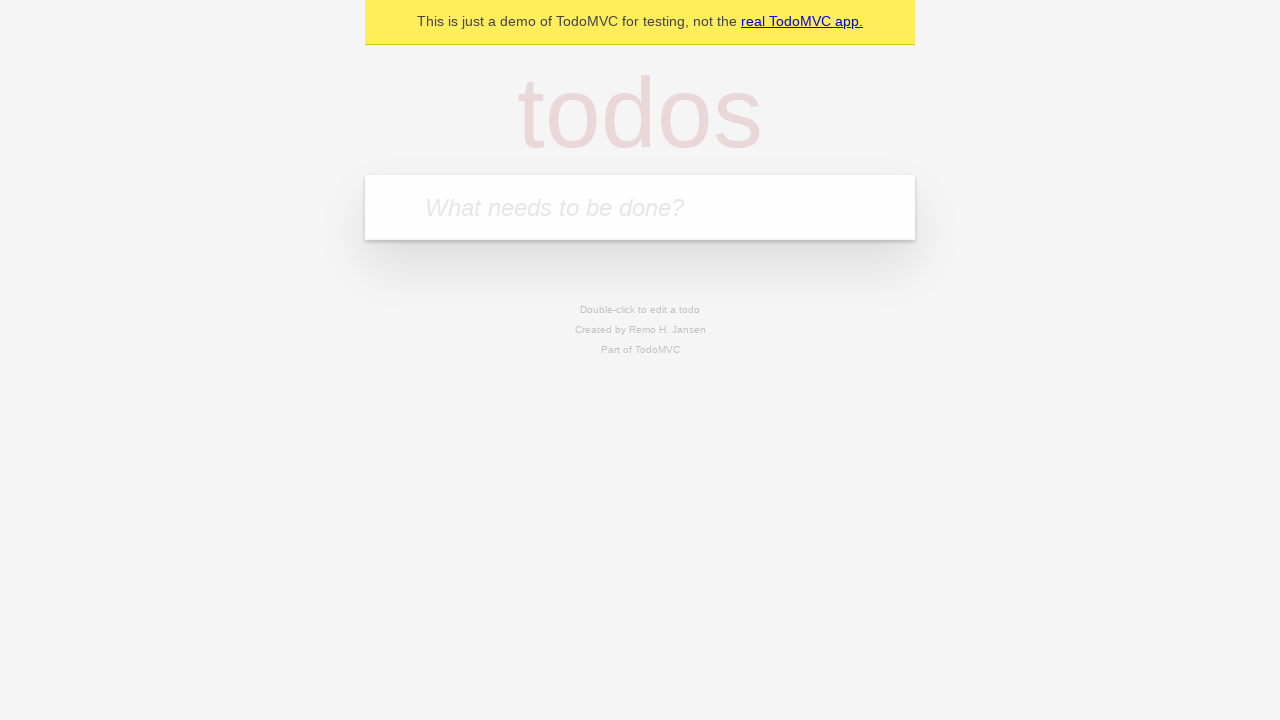

Filled first todo item with 'buy some cheese' on internal:attr=[placeholder="What needs to be done?"i]
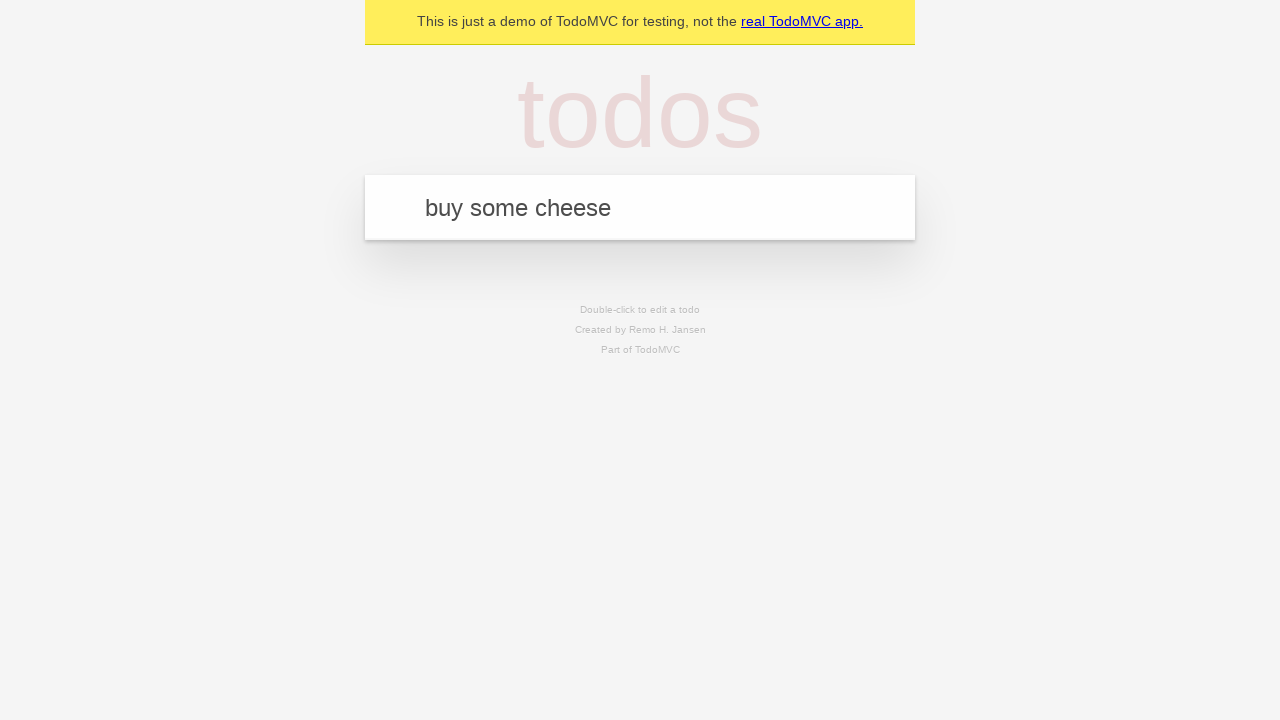

Pressed Enter to add first todo on internal:attr=[placeholder="What needs to be done?"i]
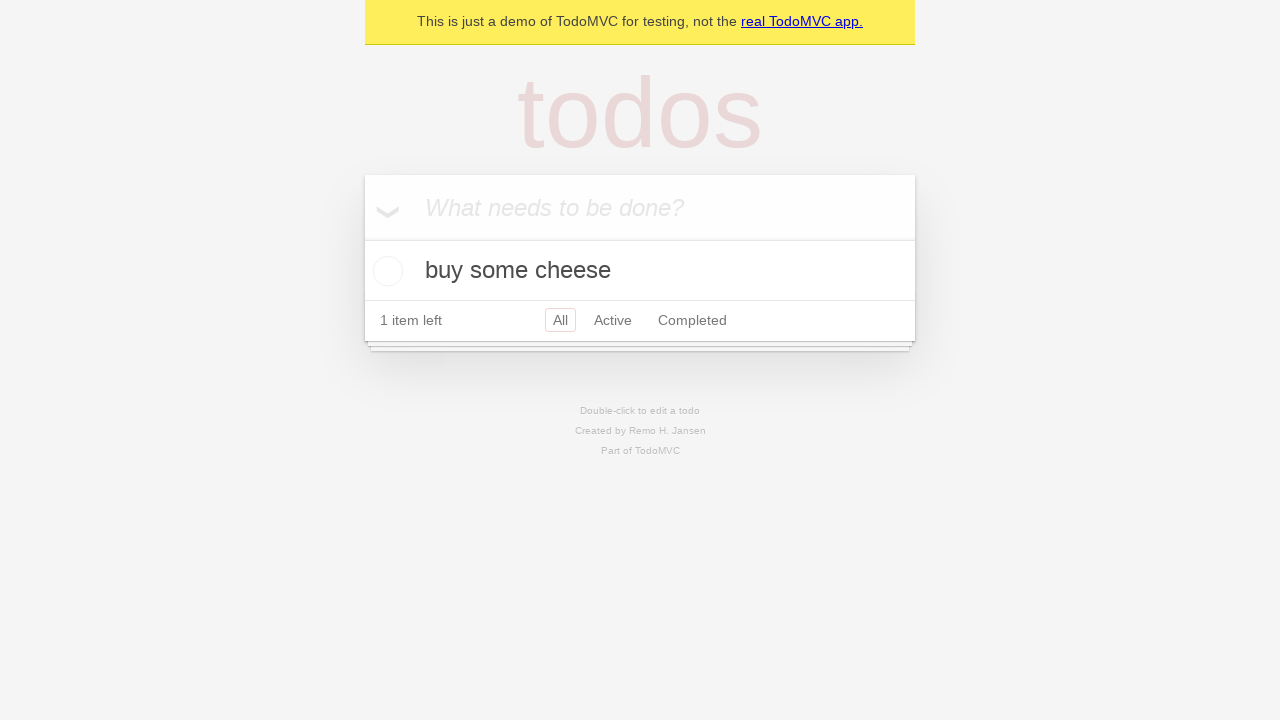

First todo item appeared in the list
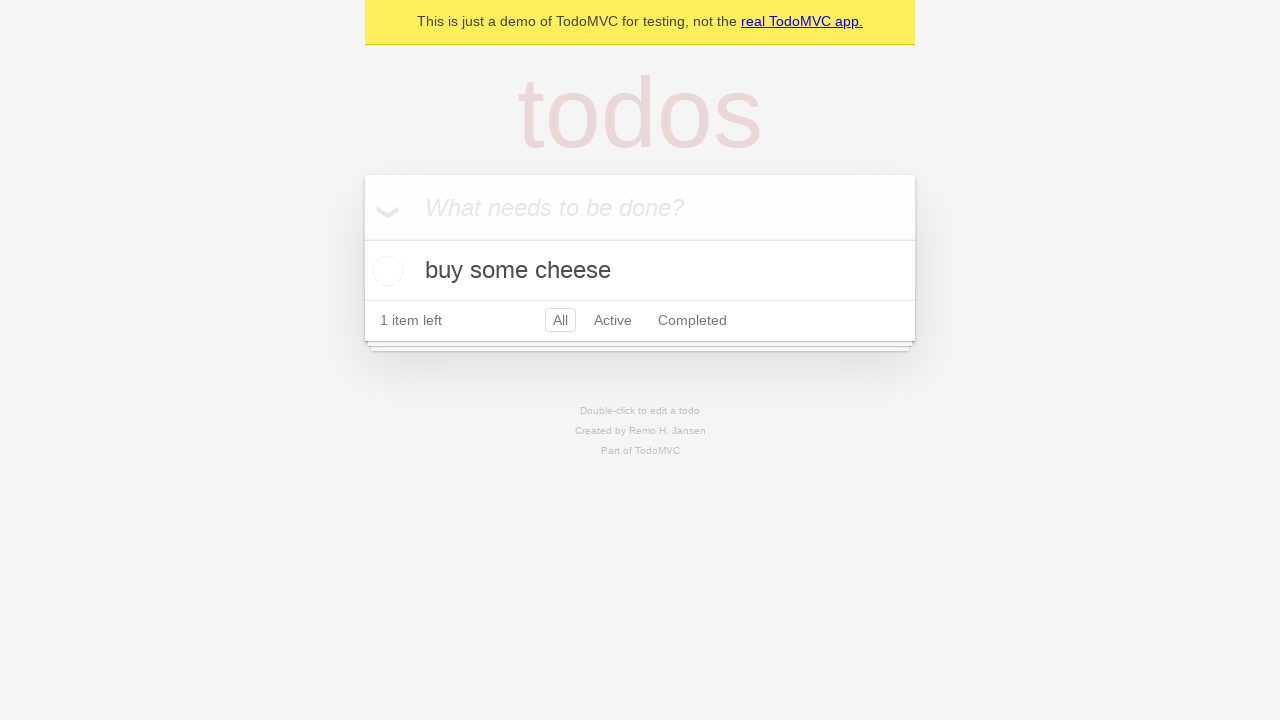

Filled second todo item with 'feed the cat' on internal:attr=[placeholder="What needs to be done?"i]
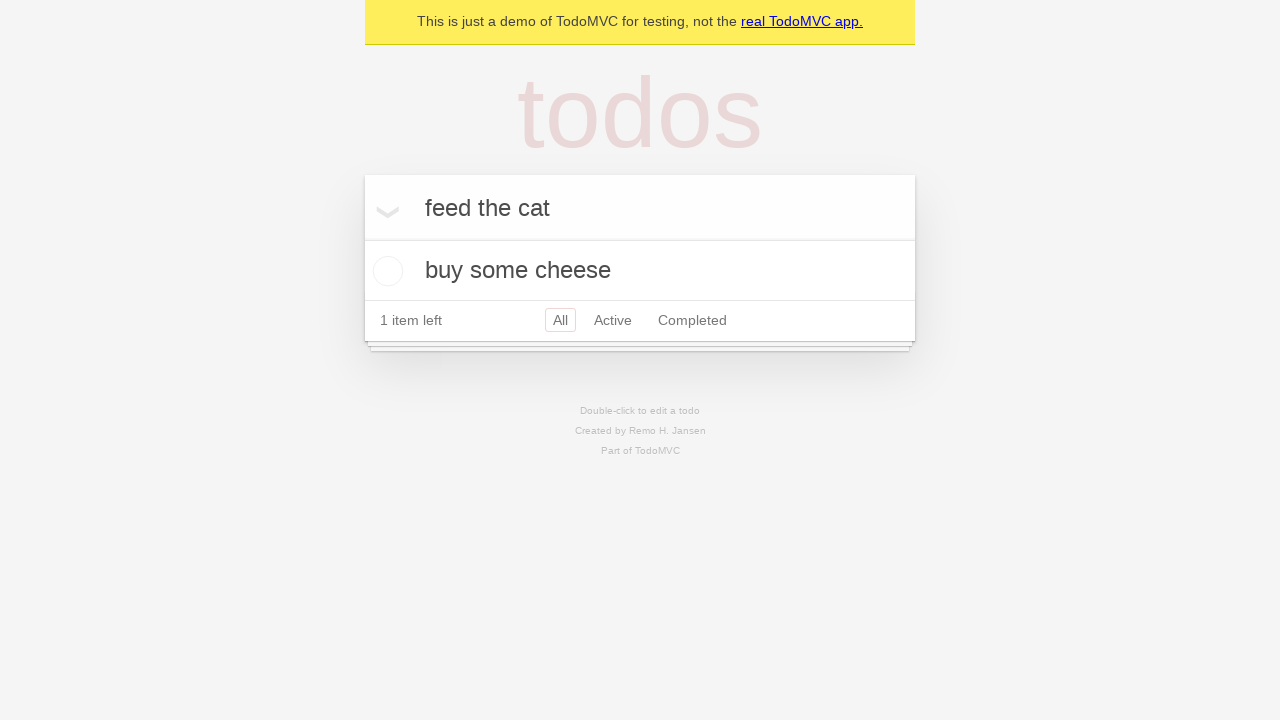

Pressed Enter to add second todo on internal:attr=[placeholder="What needs to be done?"i]
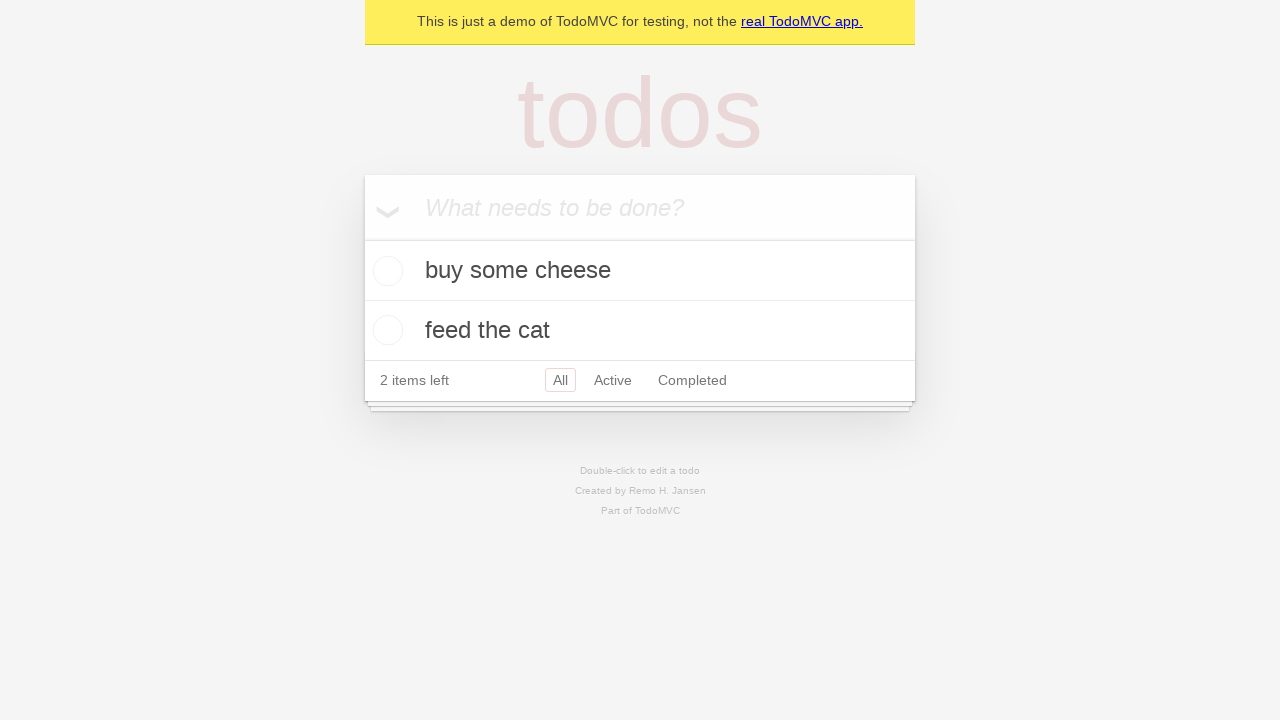

Both todo items are visible in the list
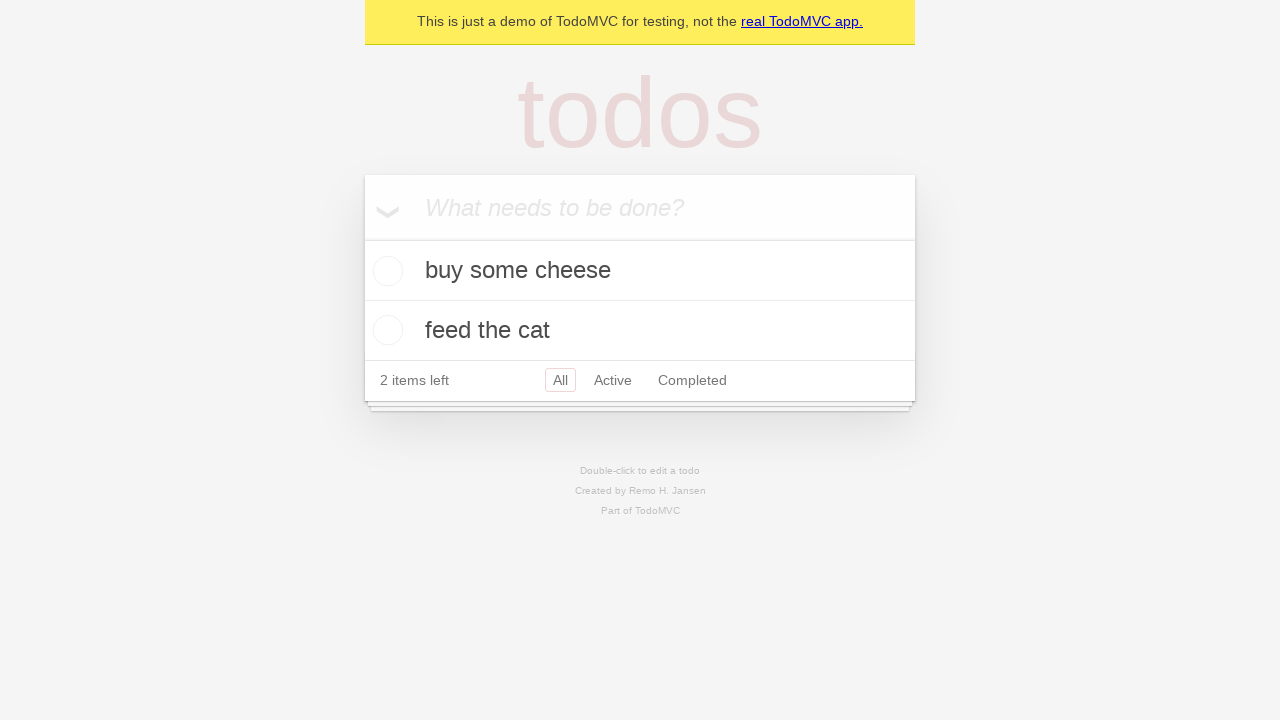

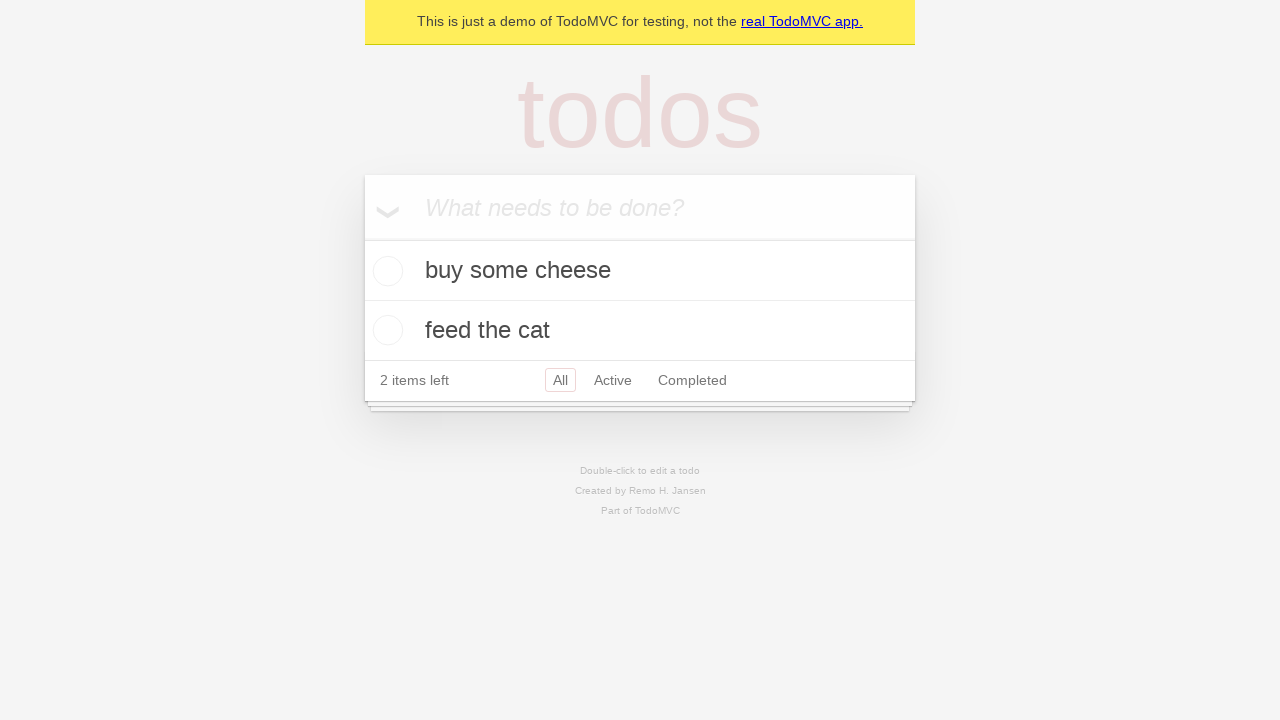